Tests browser navigation by clicking Bank Manager Login button, going back, and then forward again

Starting URL: https://www.globalsqa.com/angularJs-protractor/BankingProject/#/login

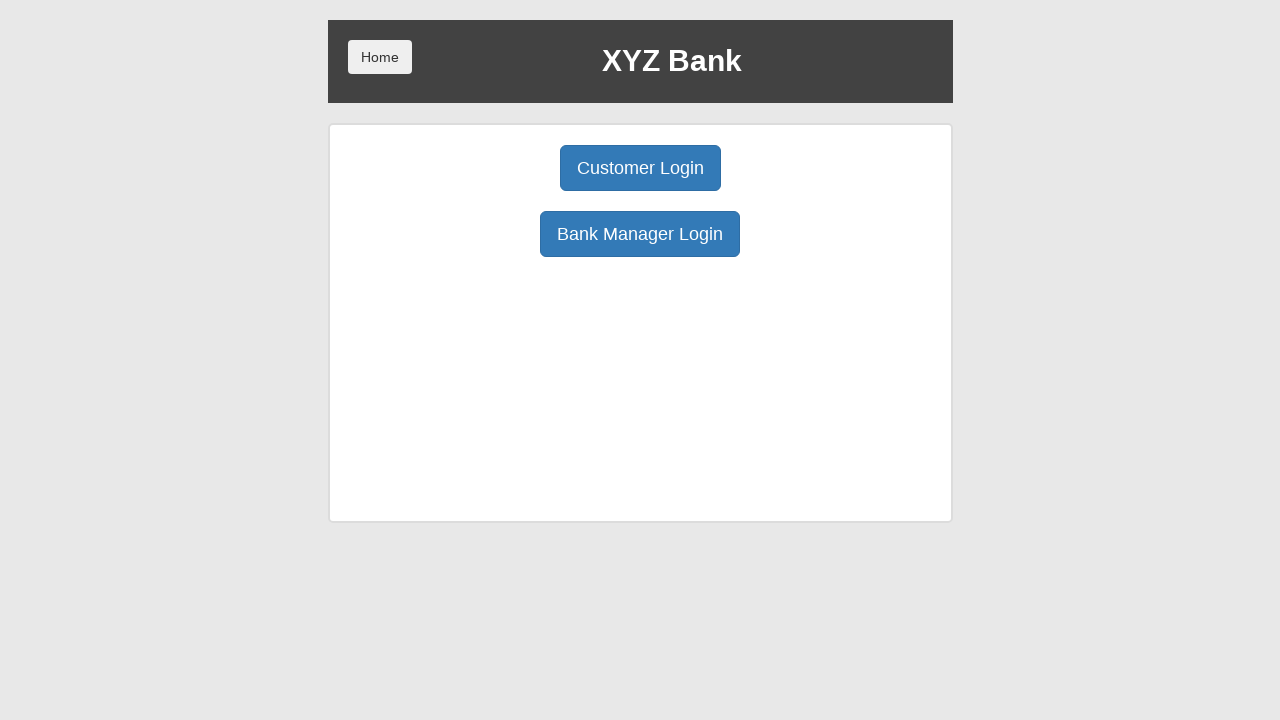

Clicked Bank Manager Login button at (640, 234) on button[ng-click='manager()']
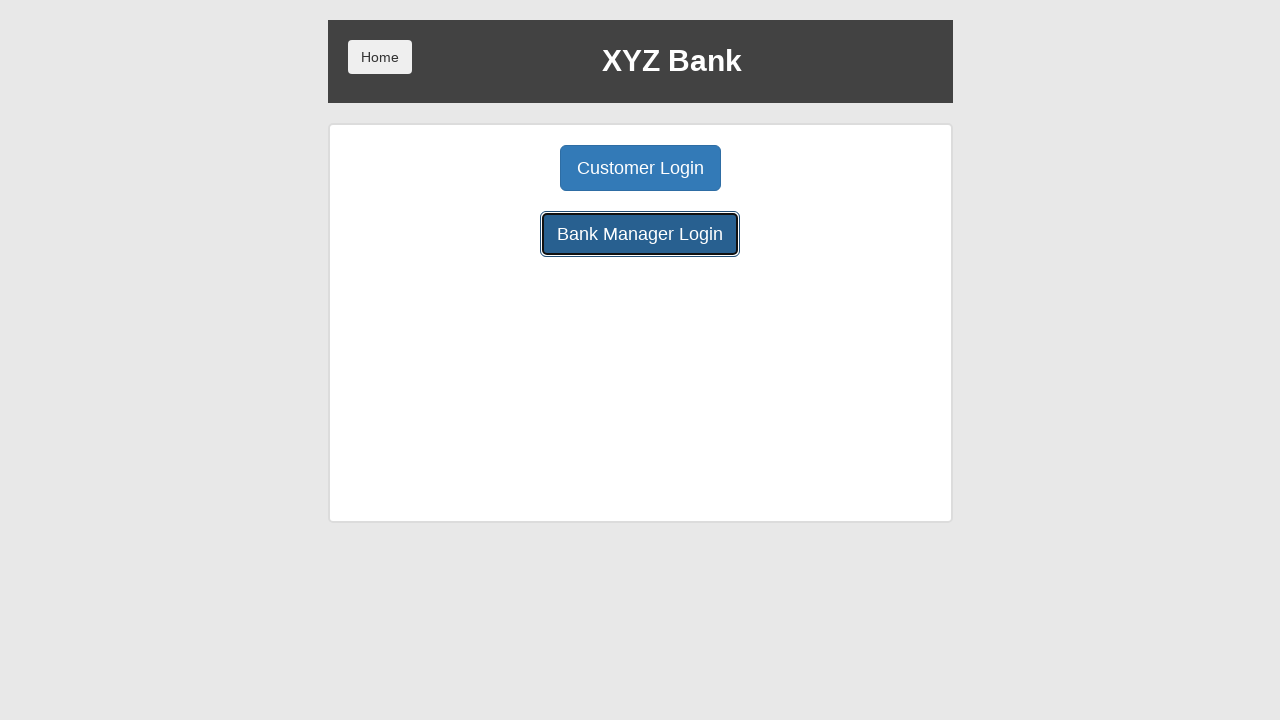

Waited 5 seconds for page to load
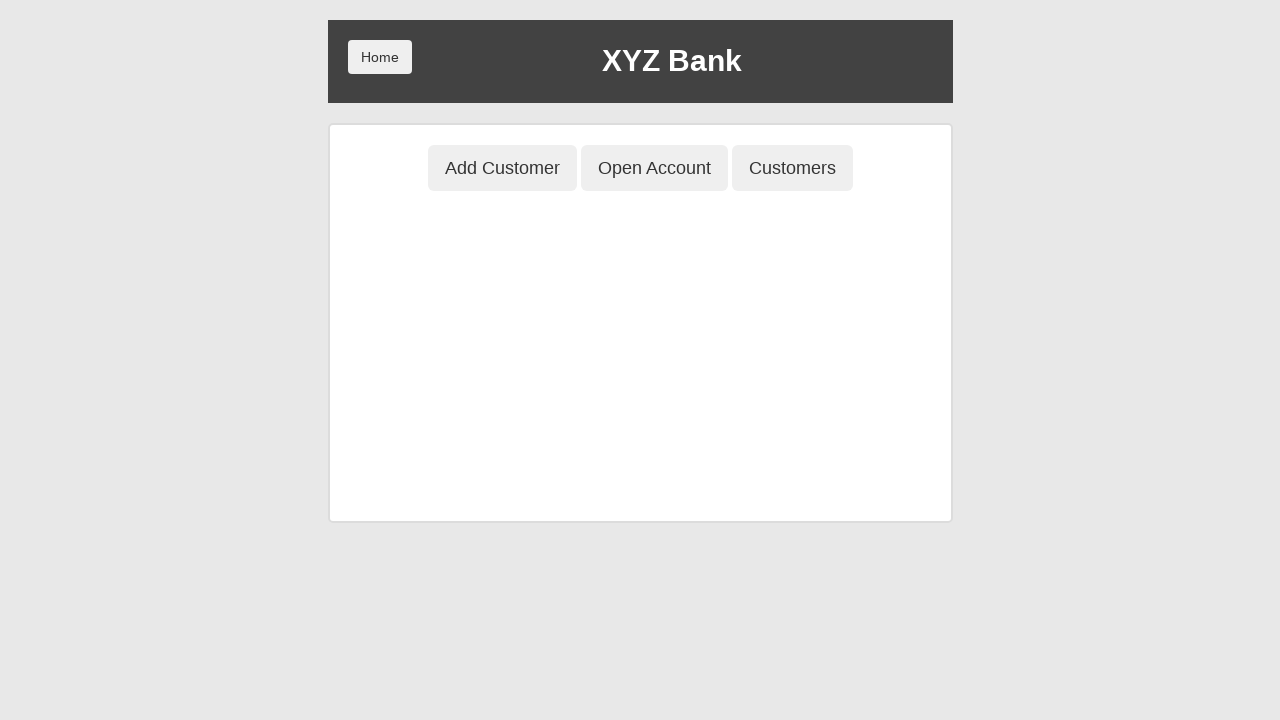

Navigated back to login page
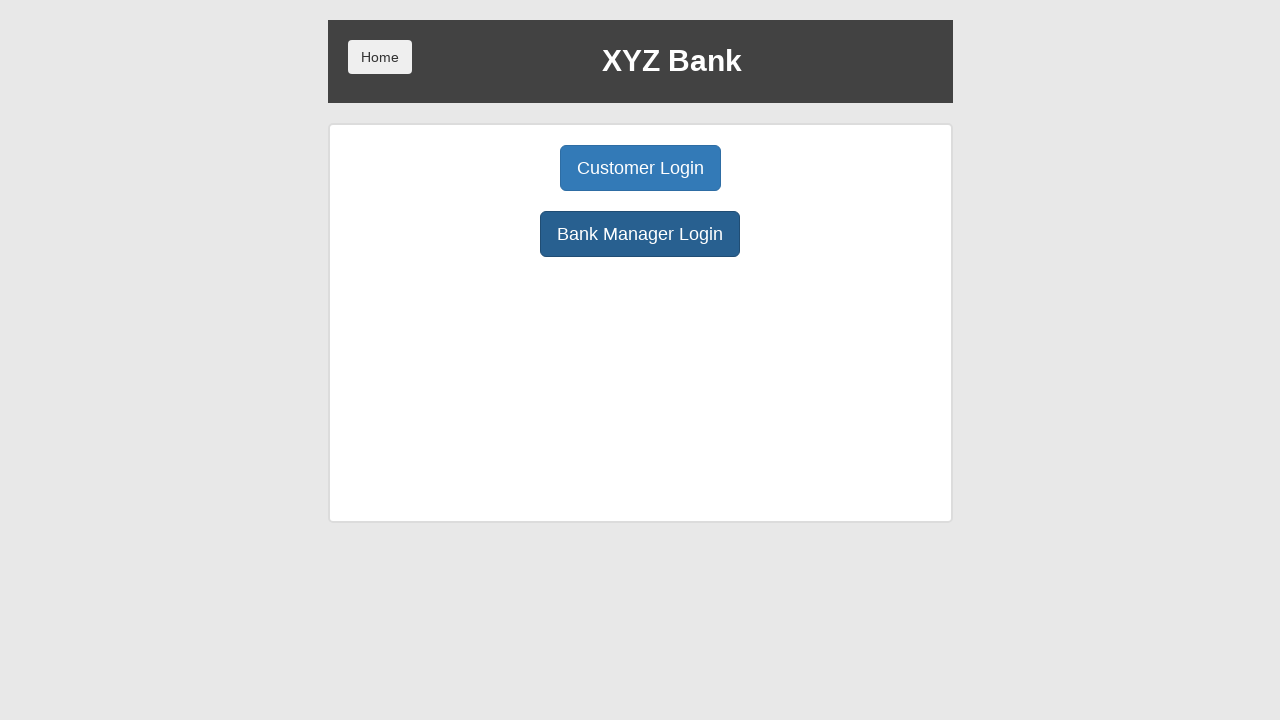

Waited 5 seconds for back navigation to complete
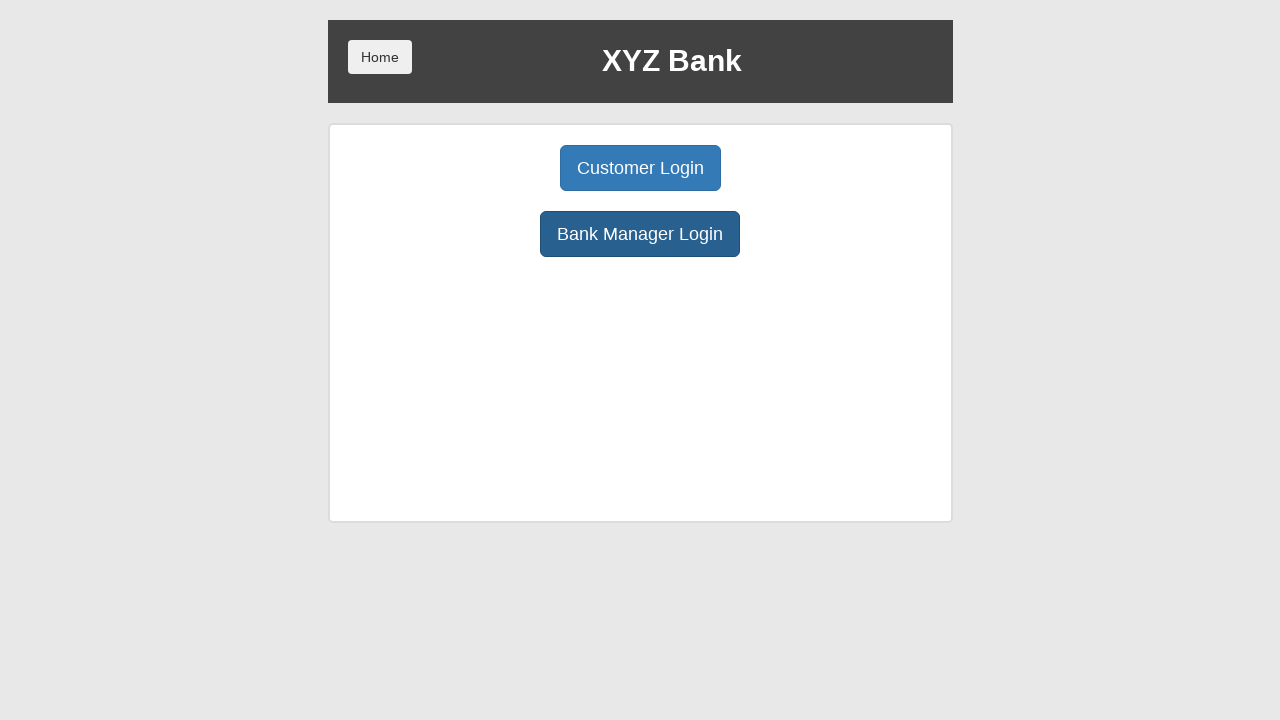

Navigated forward to Bank Manager page
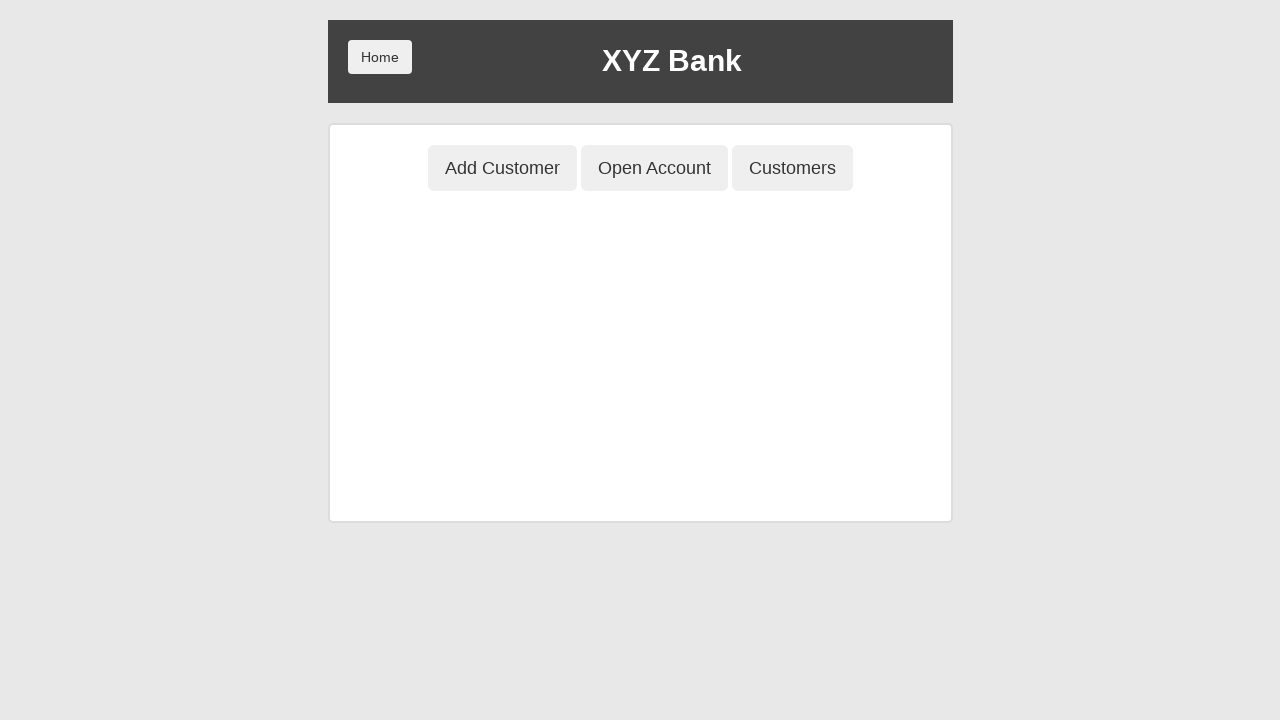

Waited 5 seconds for forward navigation to complete
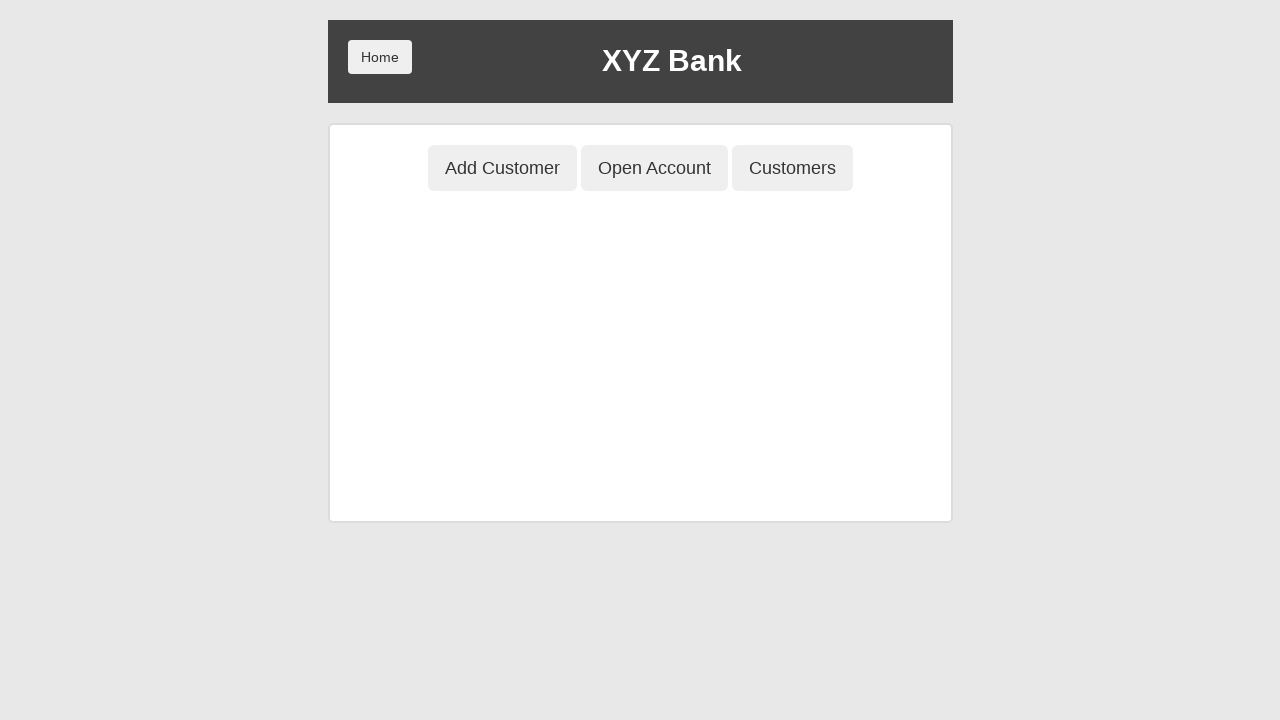

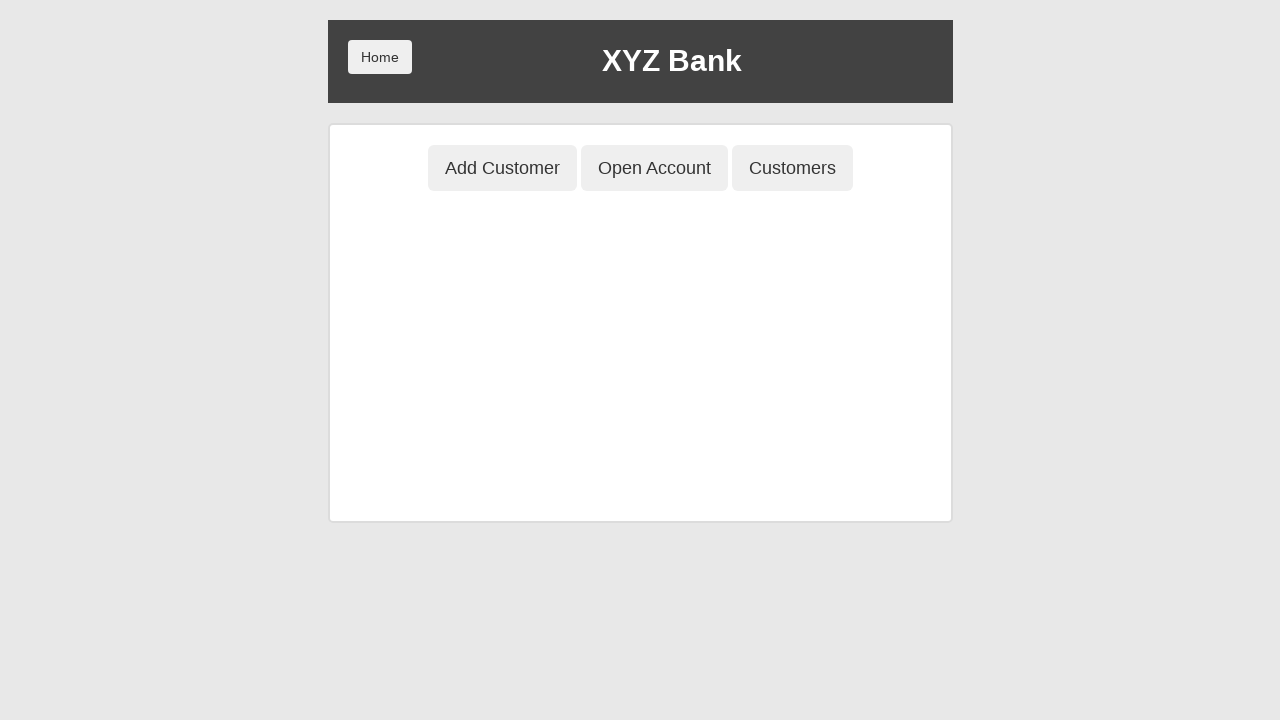